Retrieves and prints the page title text from the main header element

Starting URL: https://rahulshettyacademy.com/AutomationPractice/

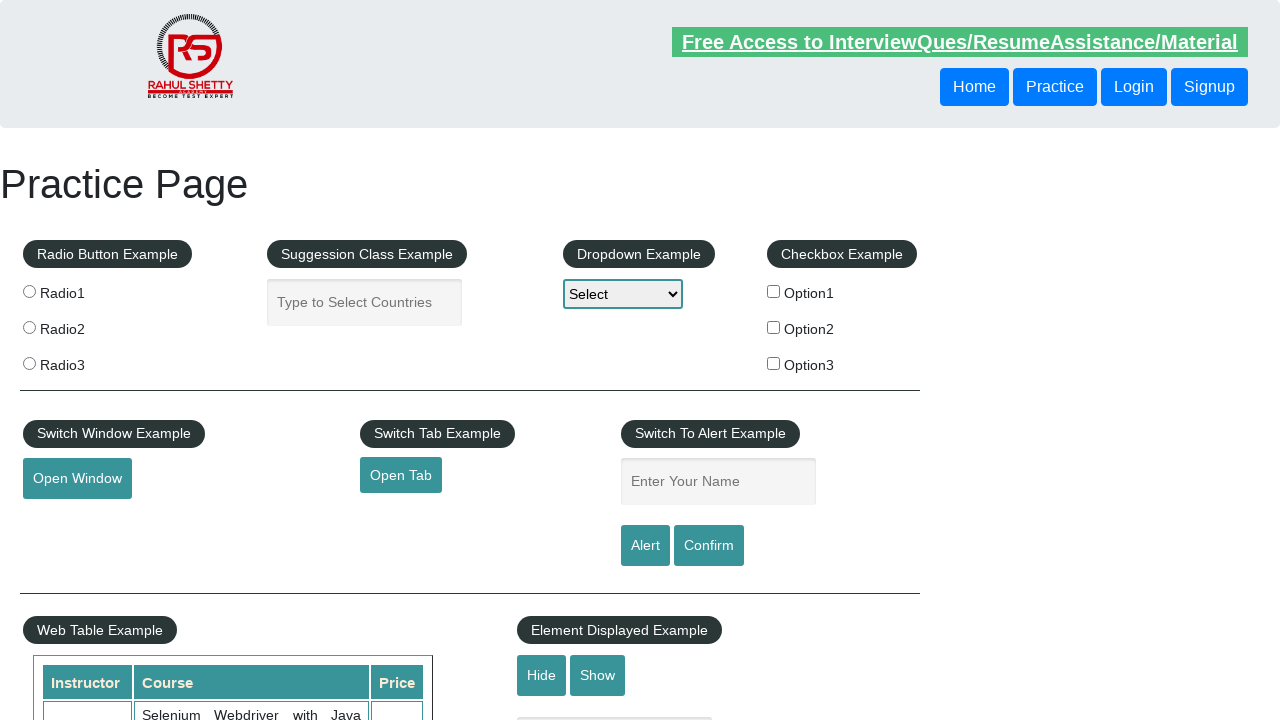

Retrieved title text from main header element (body > h1)
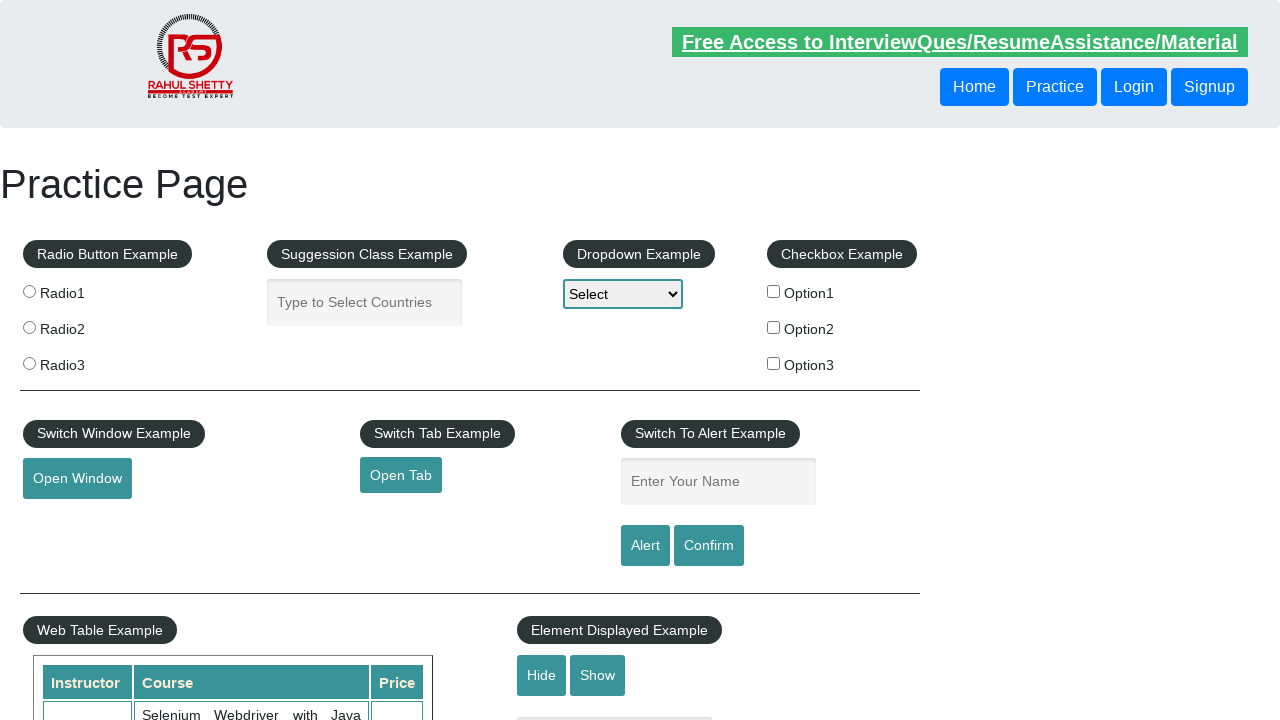

Printed page title: Practice Page
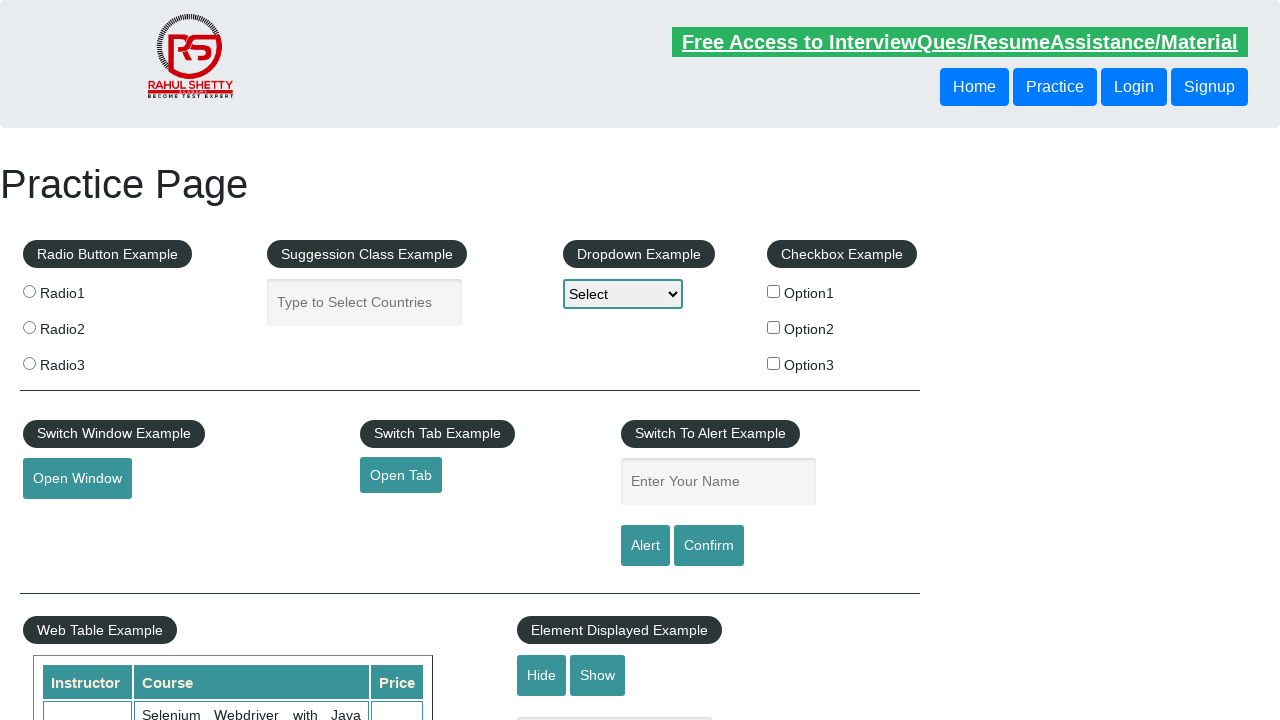

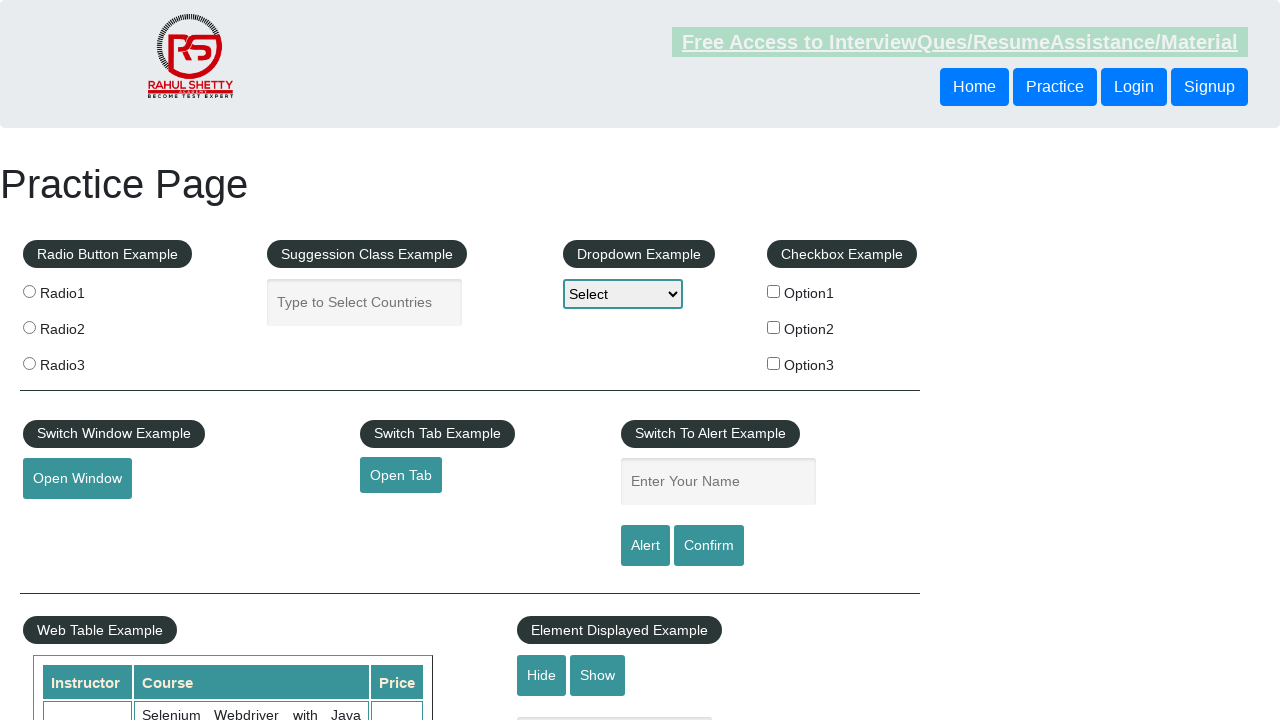